Tests navigating to a practice page, counting links in different page sections (full page, footer, and first column), then opens each link from the first footer column in new tabs and switches through them to verify they load.

Starting URL: http://qaclickacademy.com/practice.php

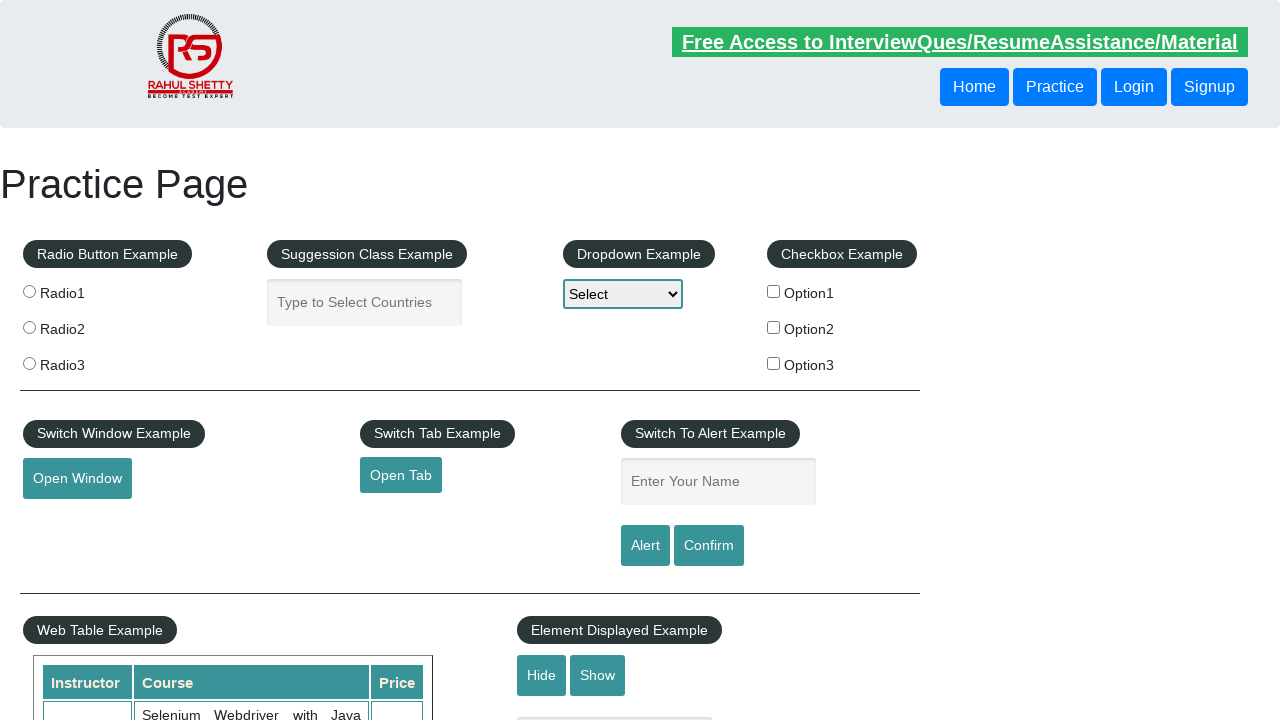

Counted all links on page: 27
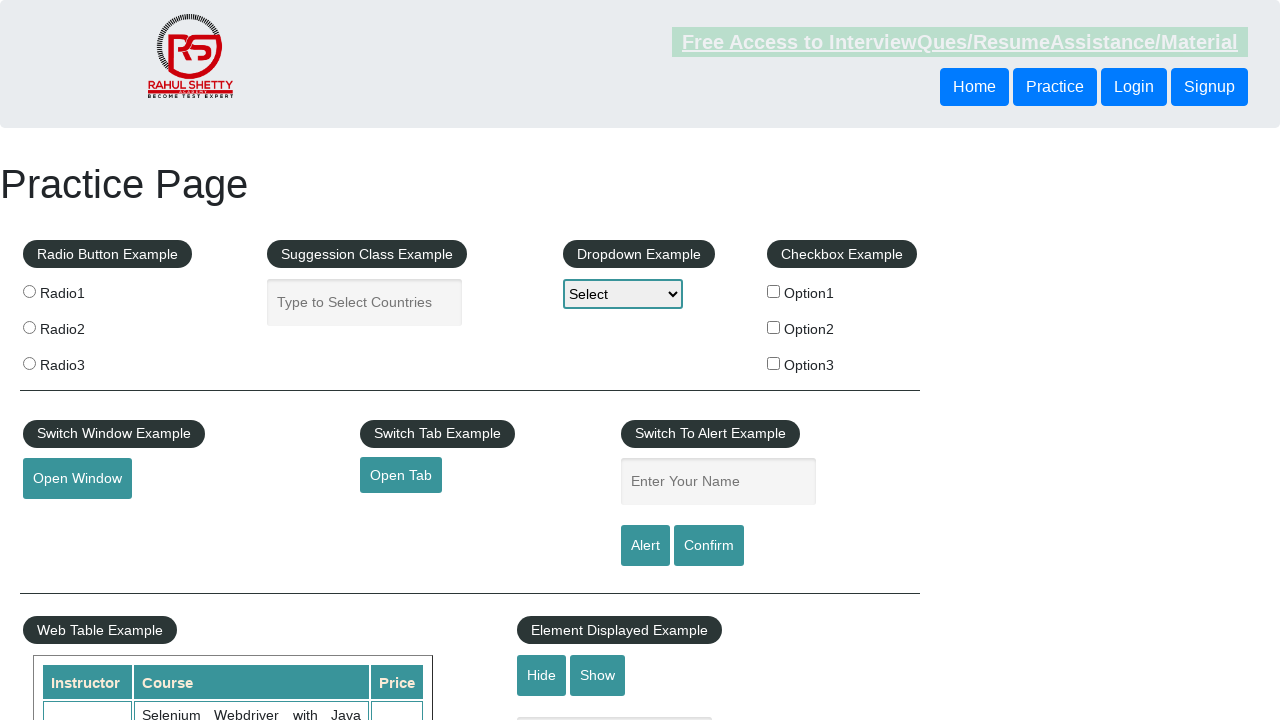

Counted footer links: 20
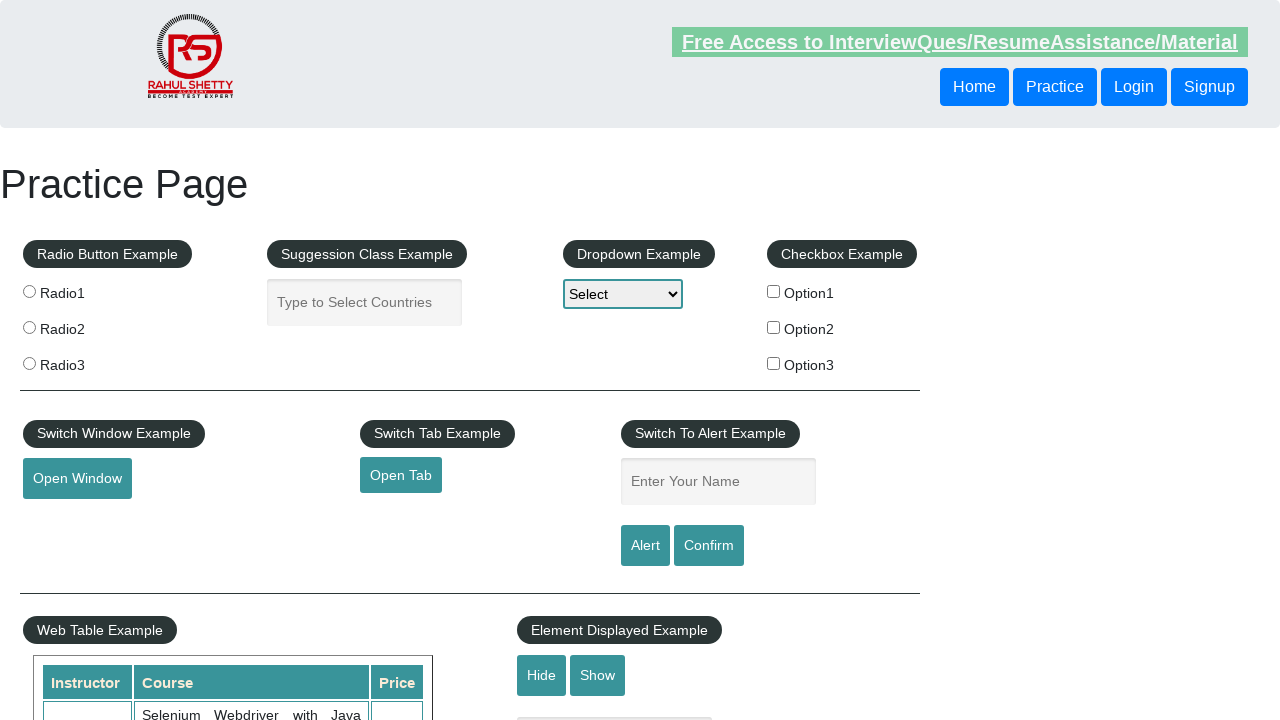

Counted first column footer links: 5
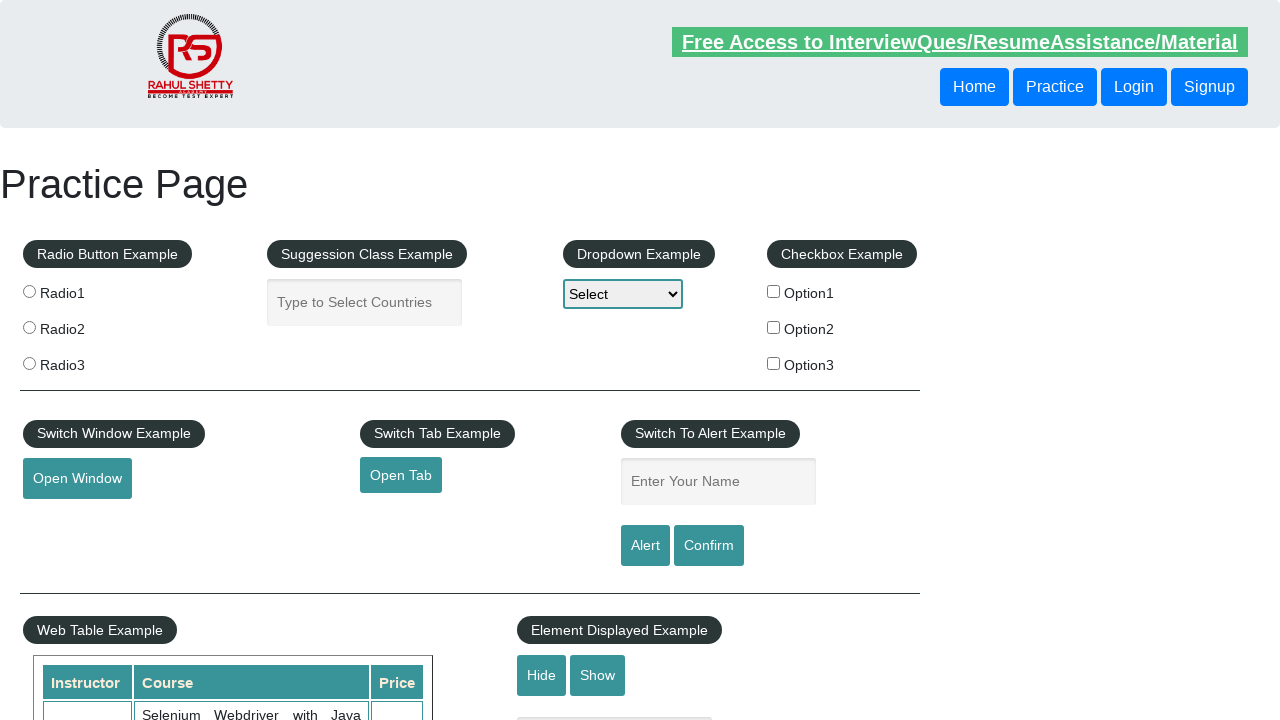

Opened footer column link 1 in new tab using Ctrl+Click at (68, 520) on #gf-BIG >> xpath=//table/tbody/tr/td[1]/ul >> a >> nth=1
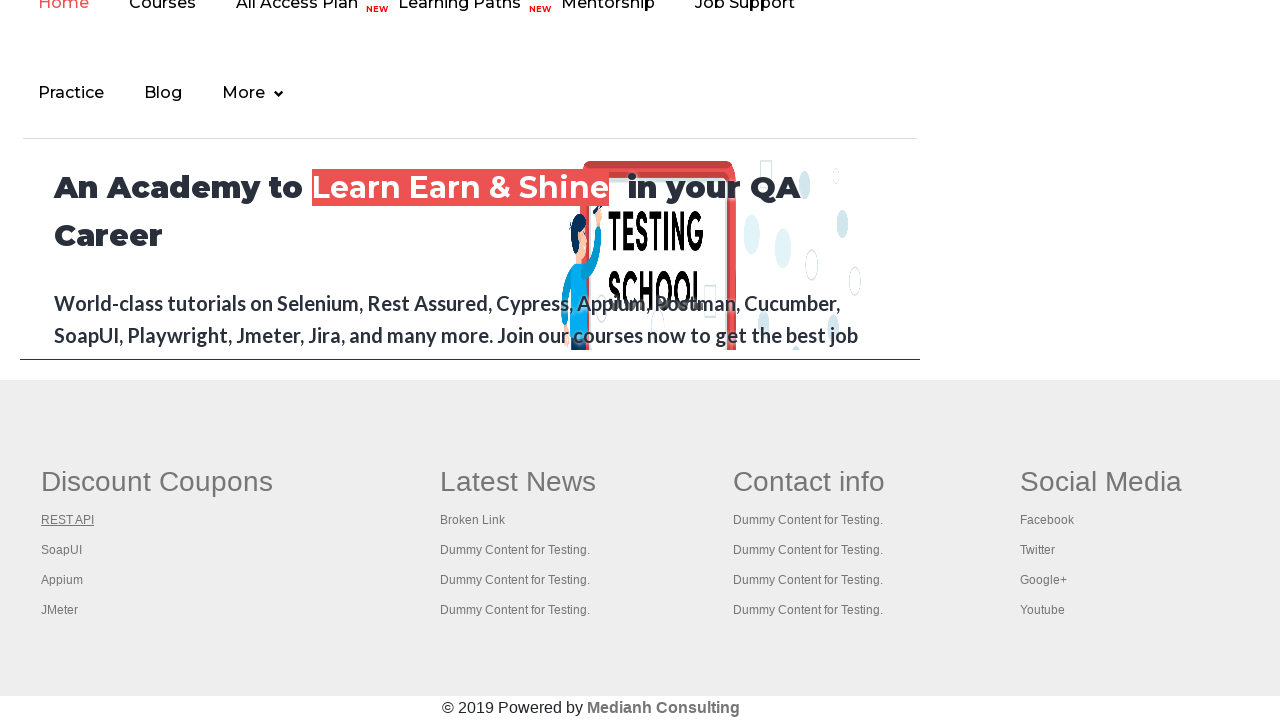

Waited 2 seconds for new tab to load
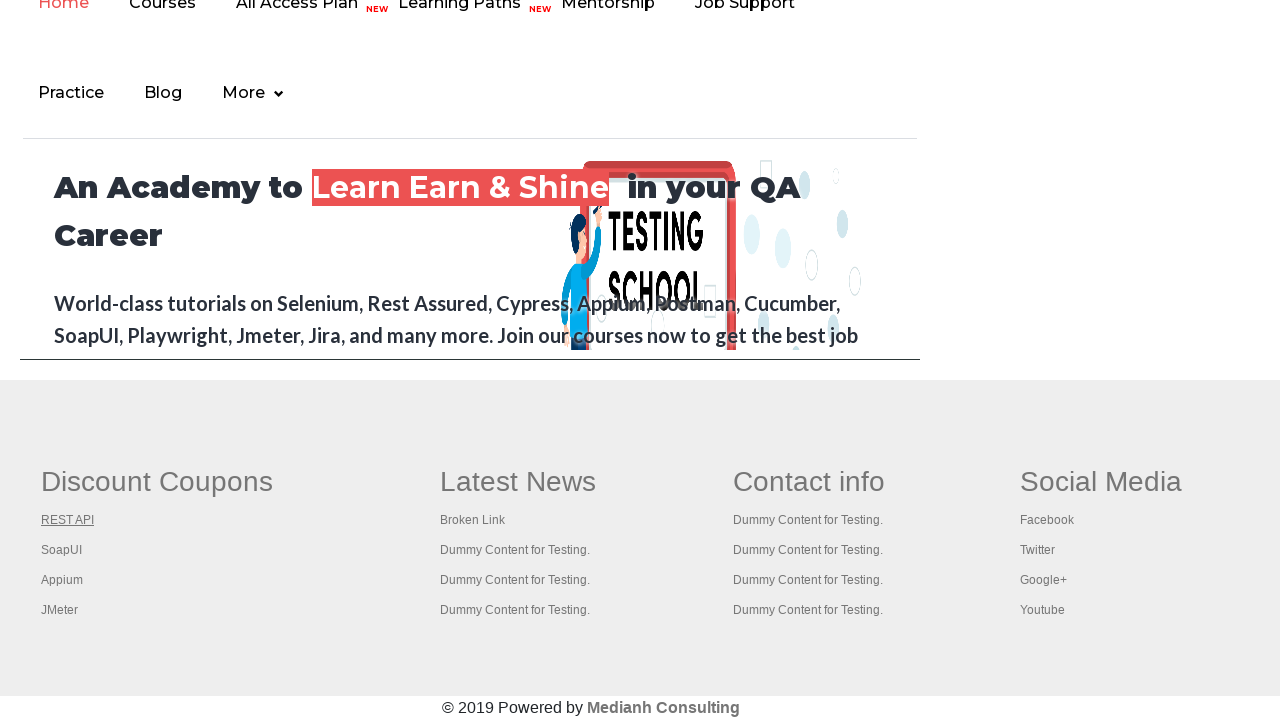

Opened footer column link 2 in new tab using Ctrl+Click at (62, 550) on #gf-BIG >> xpath=//table/tbody/tr/td[1]/ul >> a >> nth=2
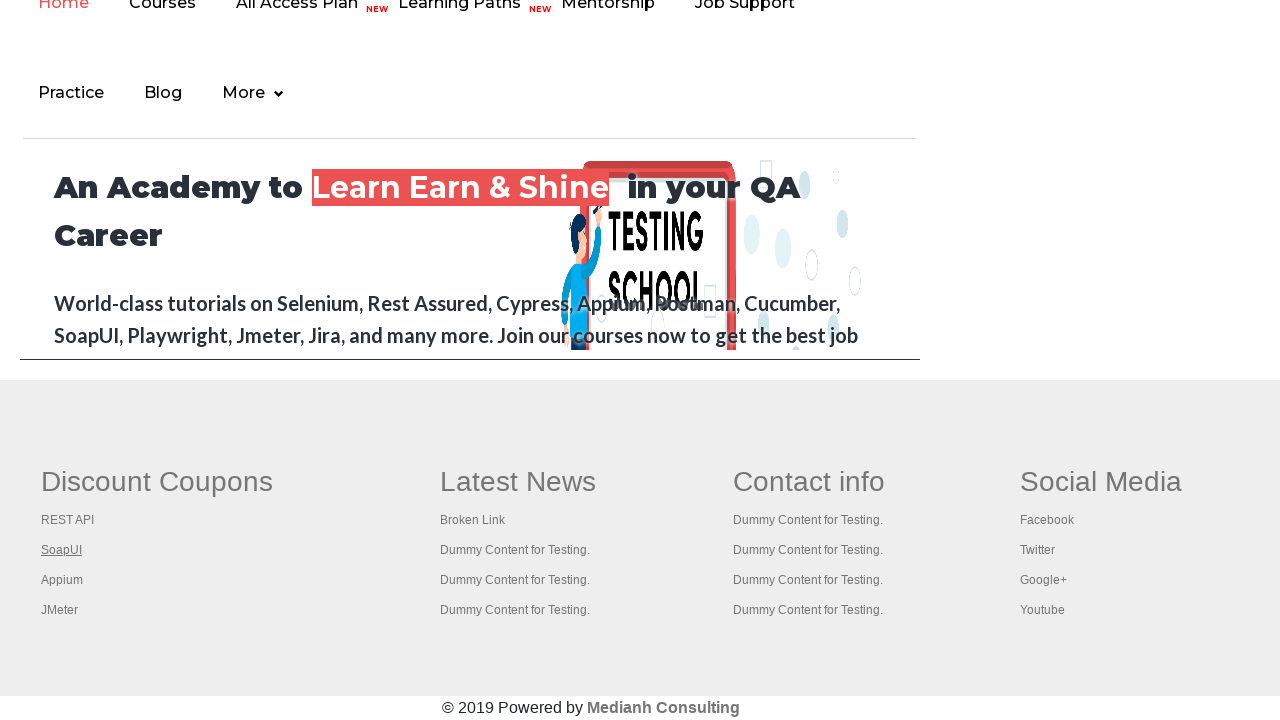

Waited 2 seconds for new tab to load
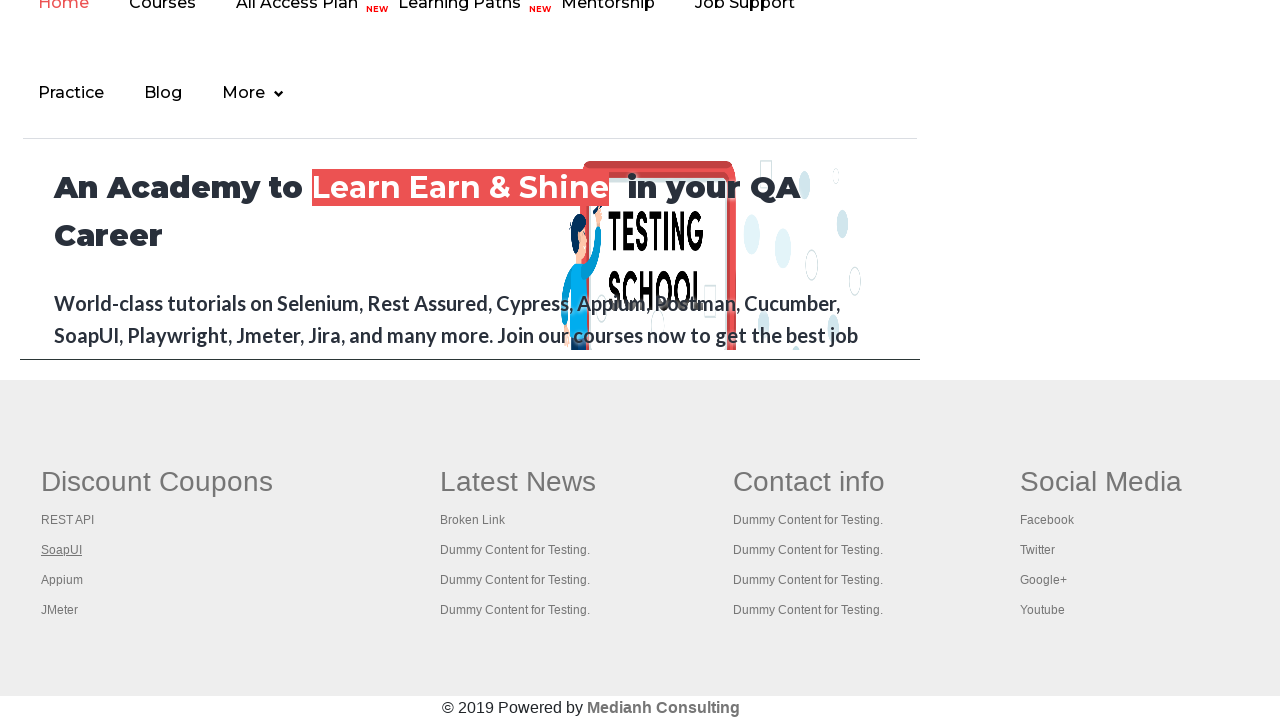

Opened footer column link 3 in new tab using Ctrl+Click at (62, 580) on #gf-BIG >> xpath=//table/tbody/tr/td[1]/ul >> a >> nth=3
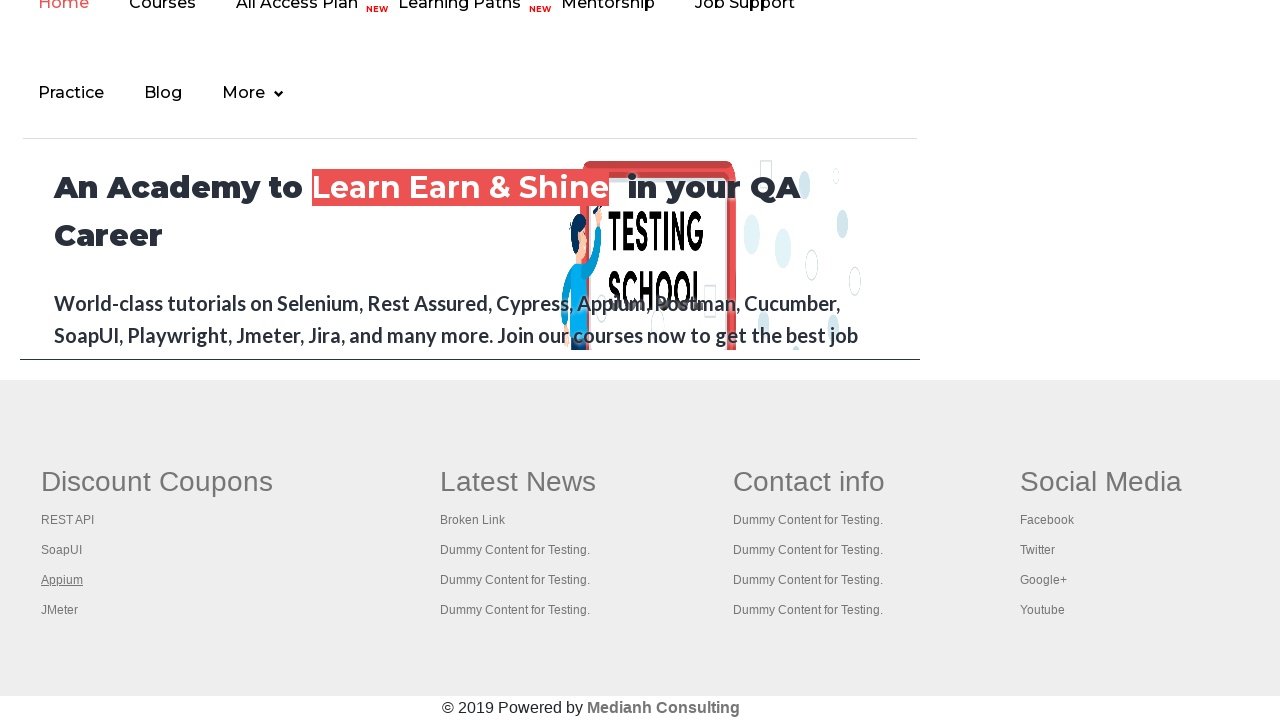

Waited 2 seconds for new tab to load
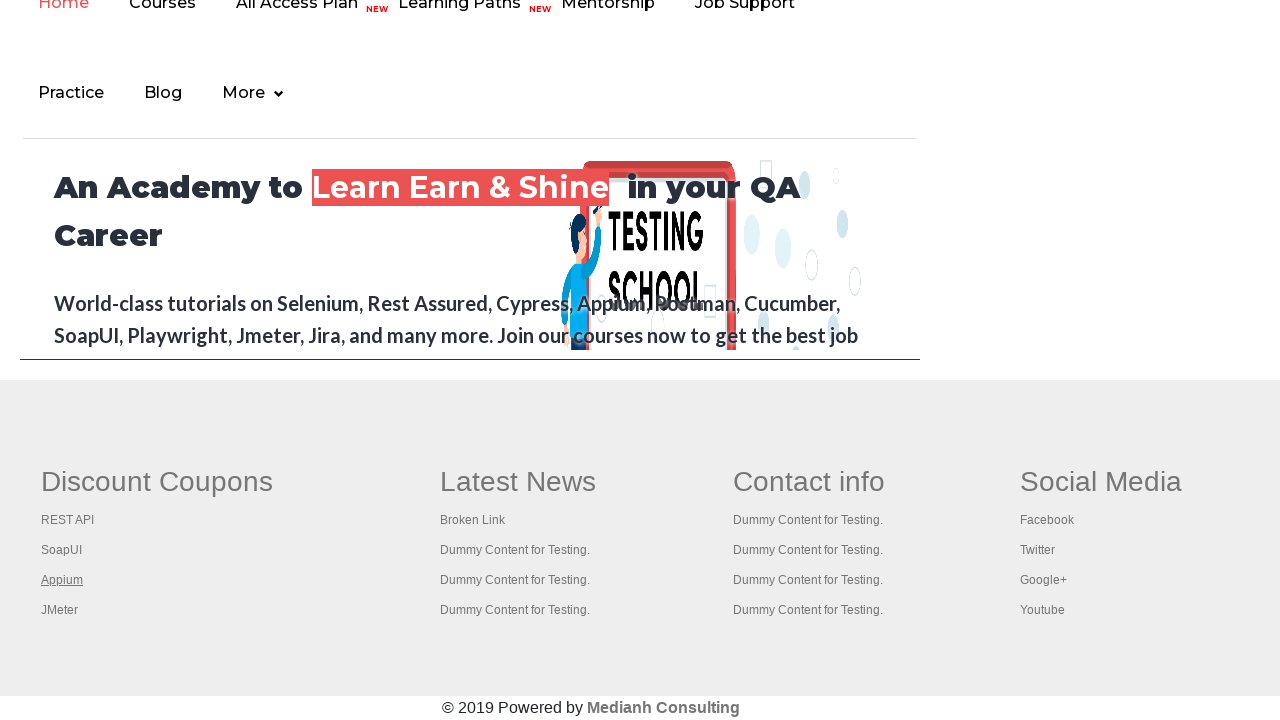

Opened footer column link 4 in new tab using Ctrl+Click at (60, 610) on #gf-BIG >> xpath=//table/tbody/tr/td[1]/ul >> a >> nth=4
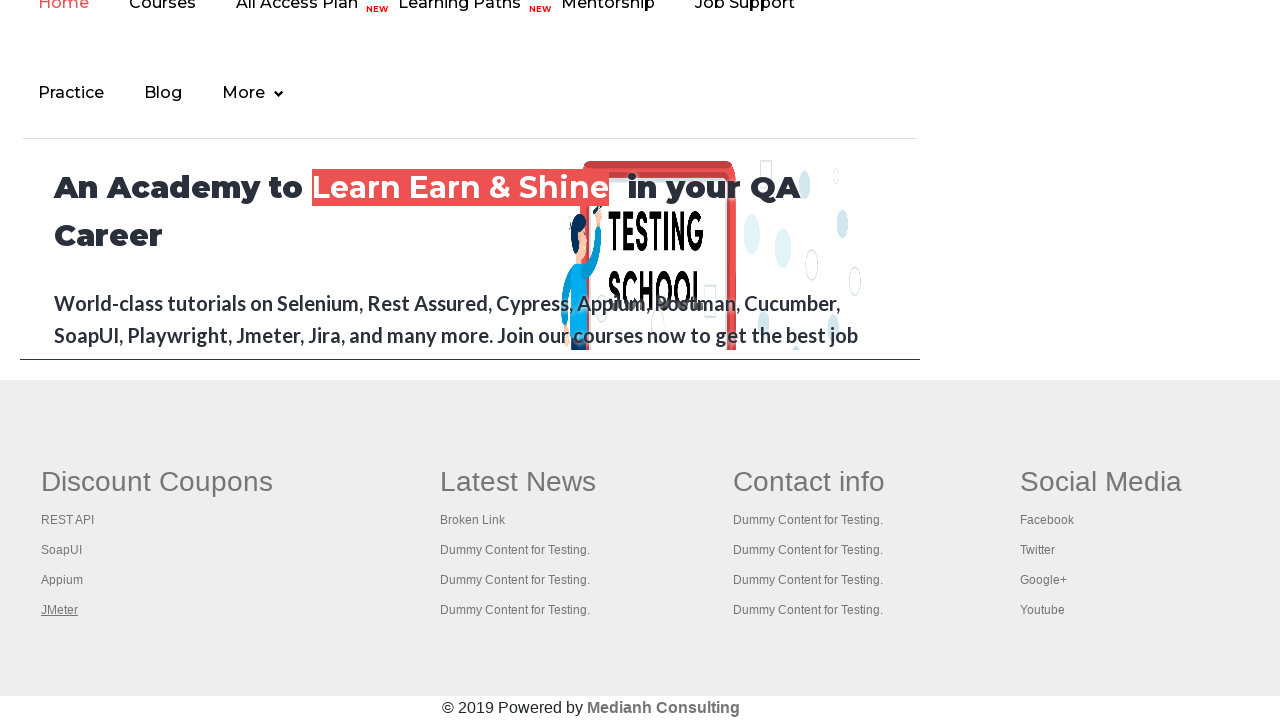

Waited 2 seconds for new tab to load
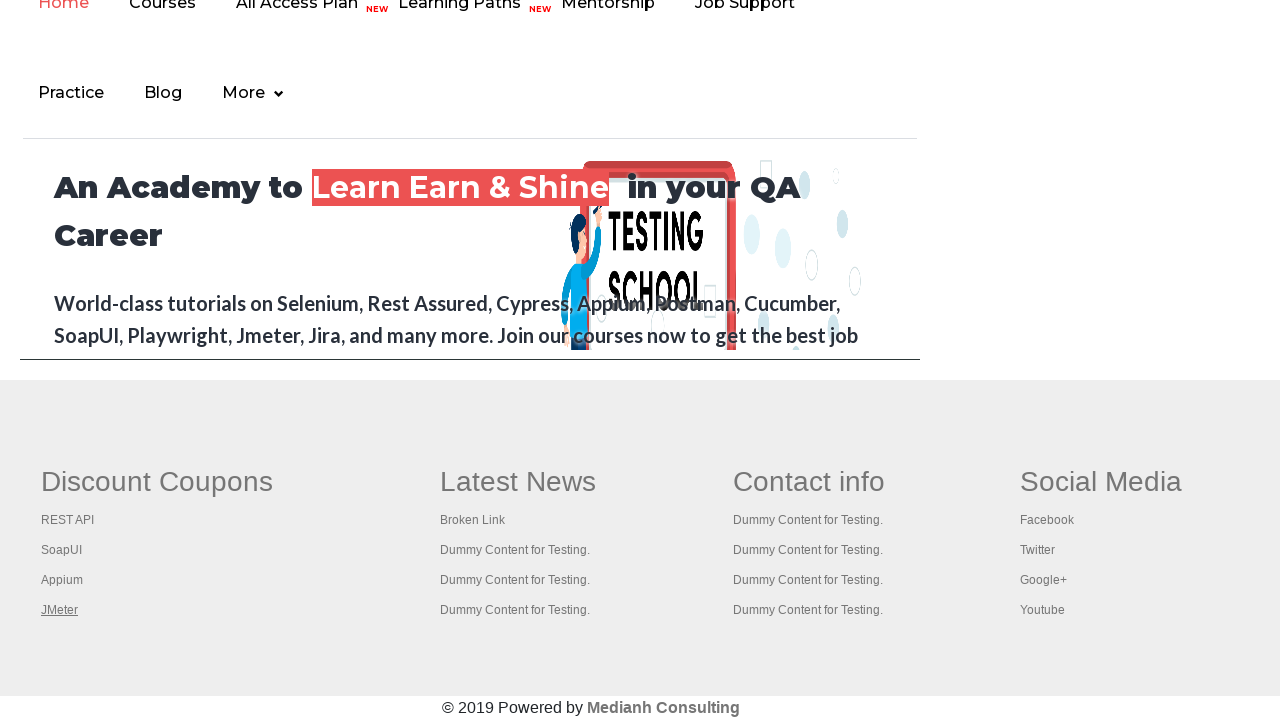

Waited for tab to reach domcontentloaded state, title: Practice Page
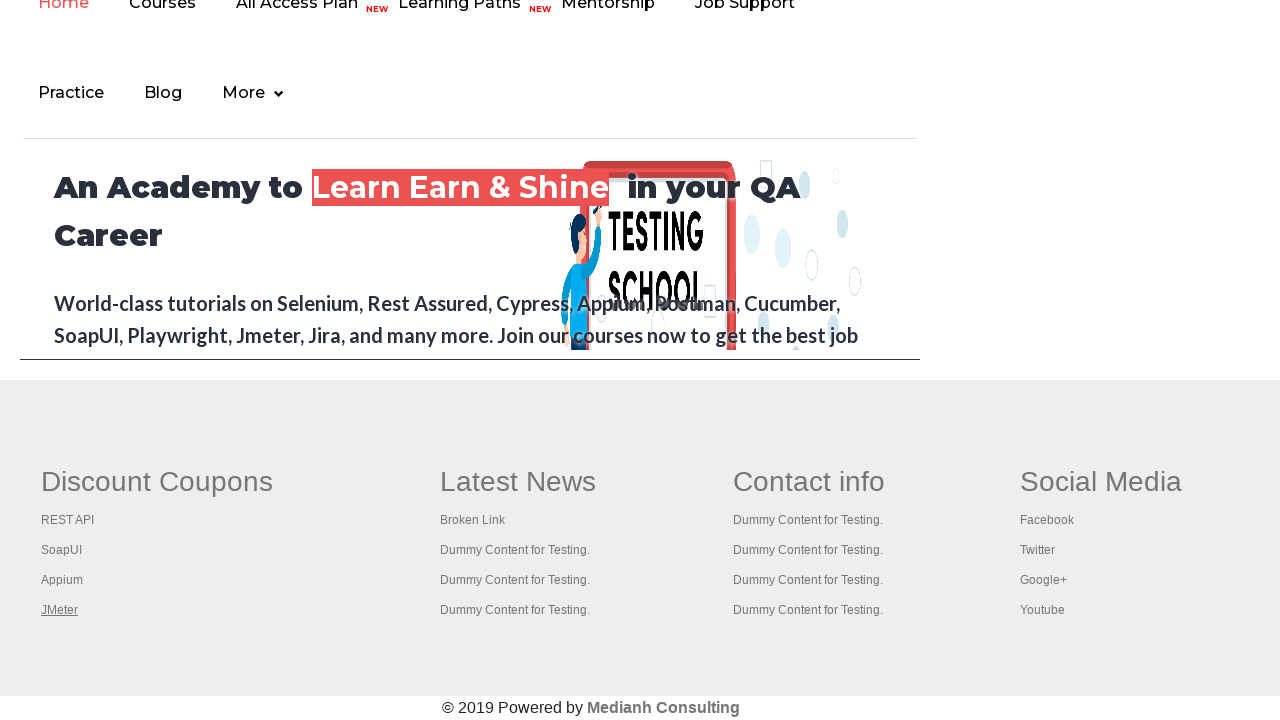

Waited for tab to reach domcontentloaded state, title: REST API Tutorial
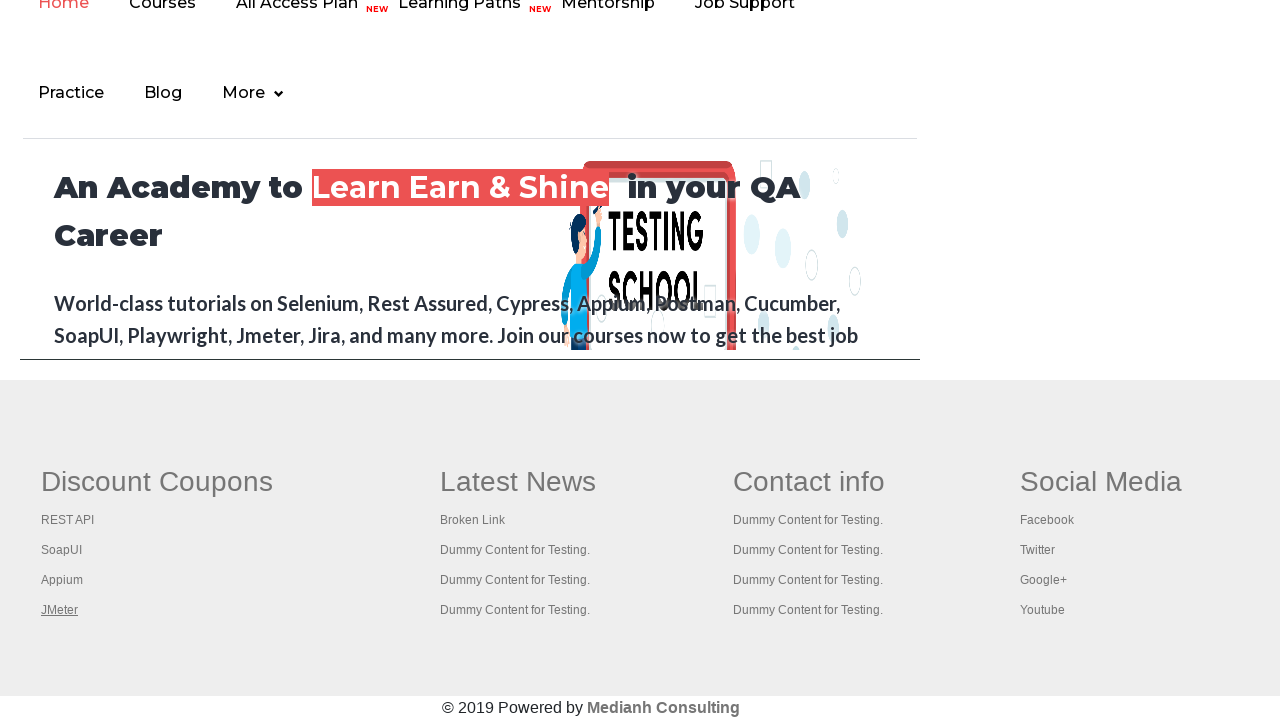

Waited for tab to reach domcontentloaded state, title: The World’s Most Popular API Testing Tool | SoapUI
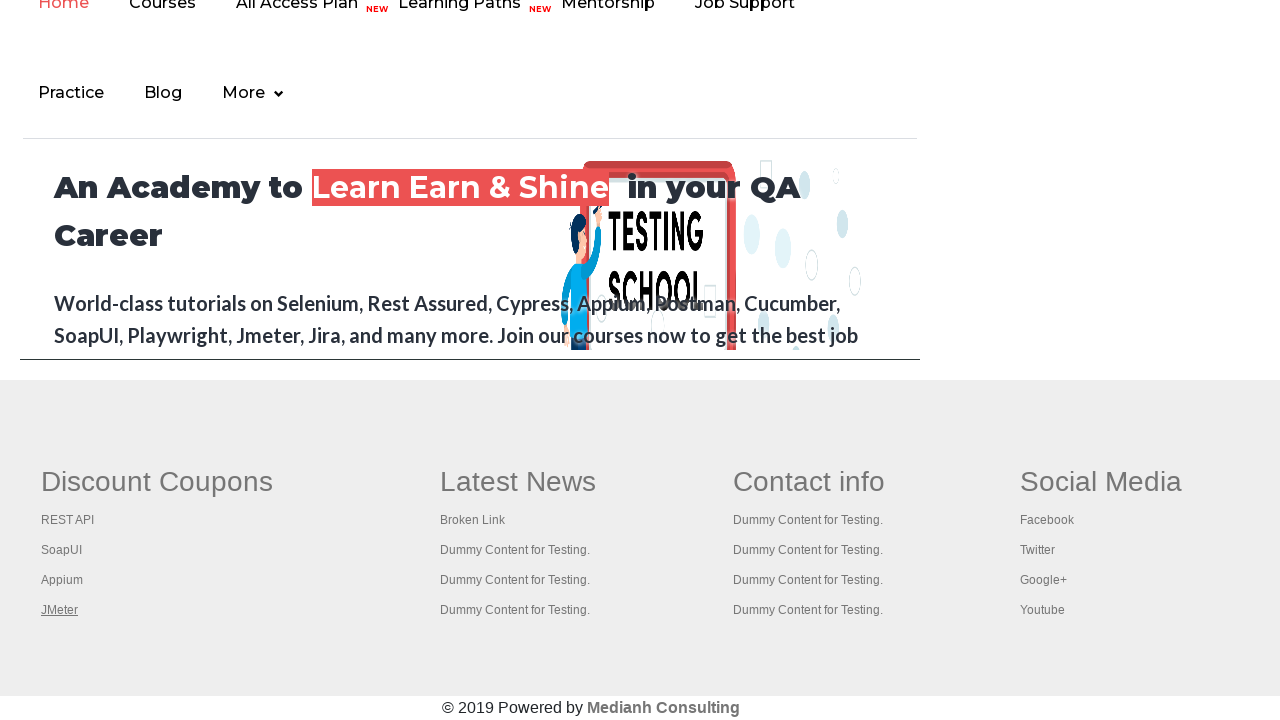

Waited for tab to reach domcontentloaded state, title: Appium tutorial for Mobile Apps testing | RahulShetty Academy | Rahul
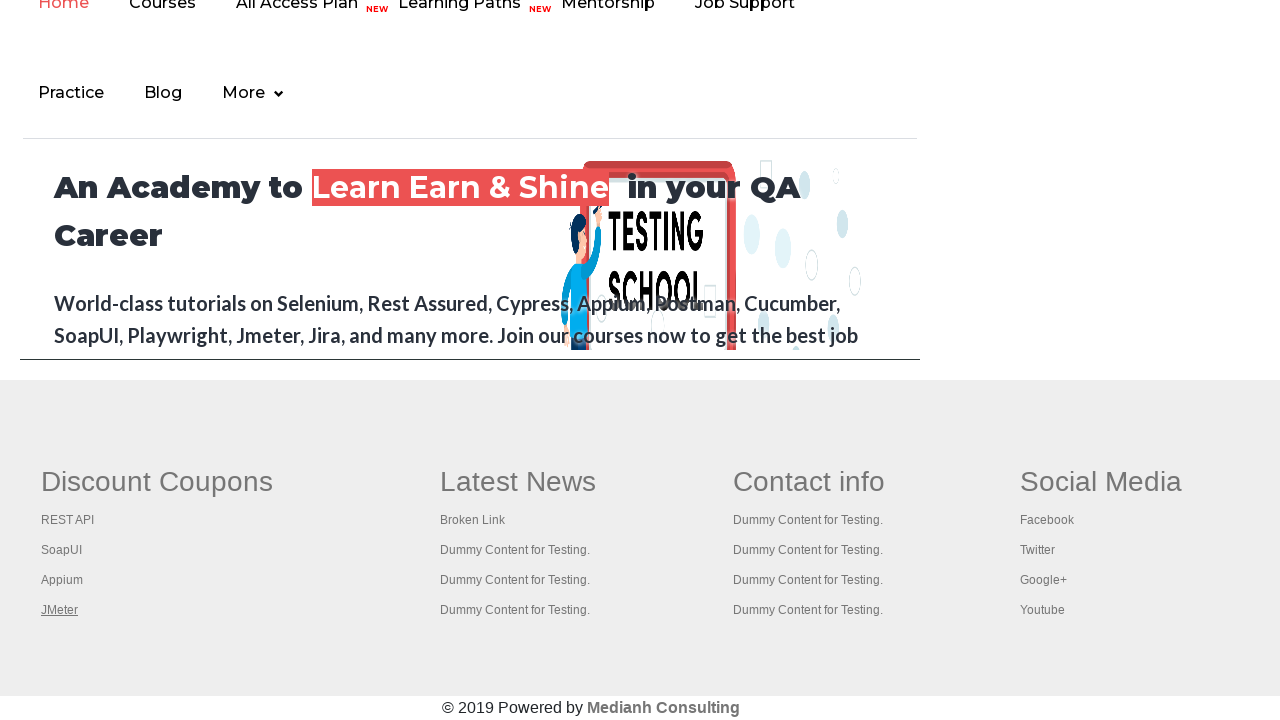

Waited for tab to reach domcontentloaded state, title: Apache JMeter - Apache JMeter™
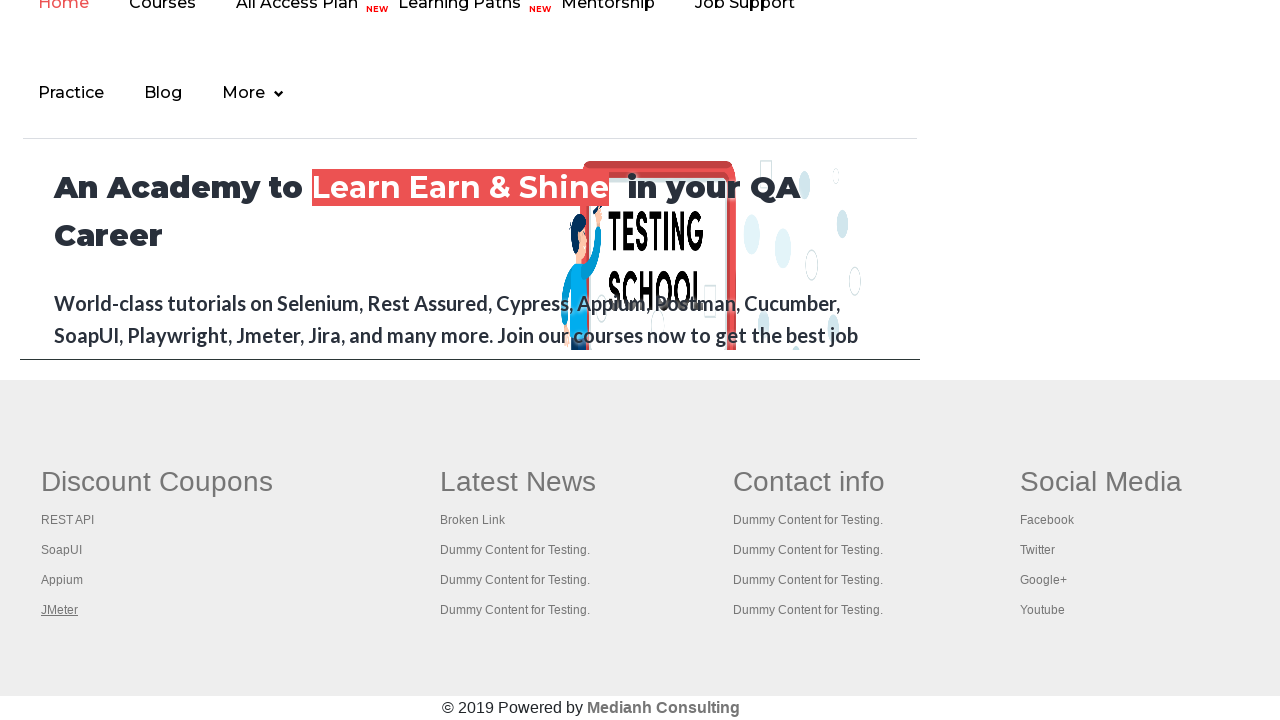

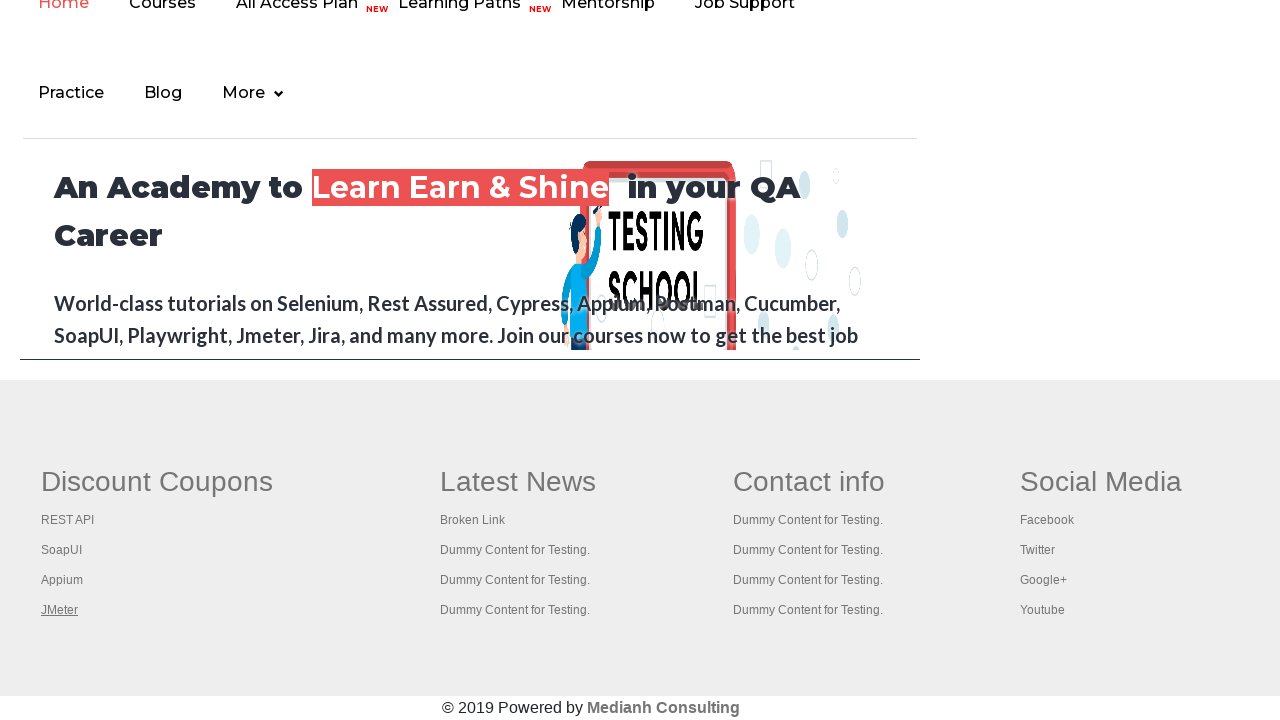